Tests TodoMVC functionality by adding a new todo item, marking it as complete, verifying the items count updates to zero, and then clearing the completed todo.

Starting URL: https://demo.playwright.dev/todomvc/#/

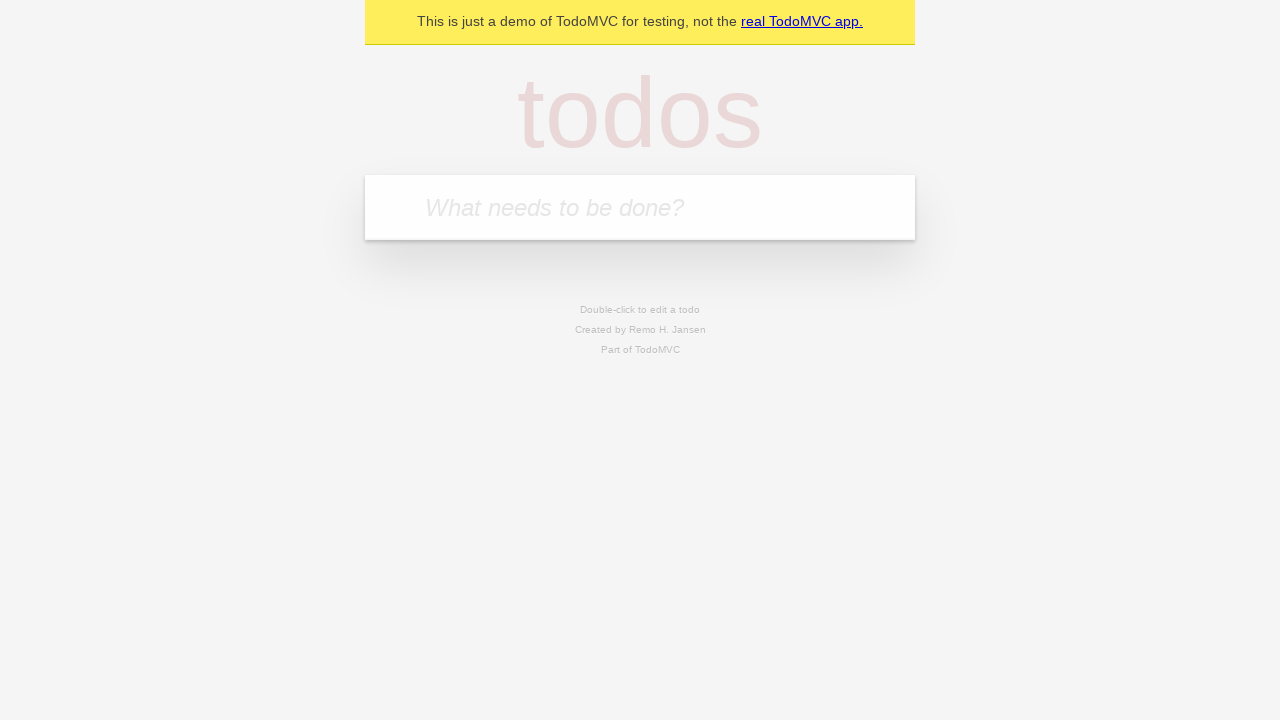

Clicked on the todo input field at (640, 207) on internal:attr=[placeholder="What needs to be done?"i]
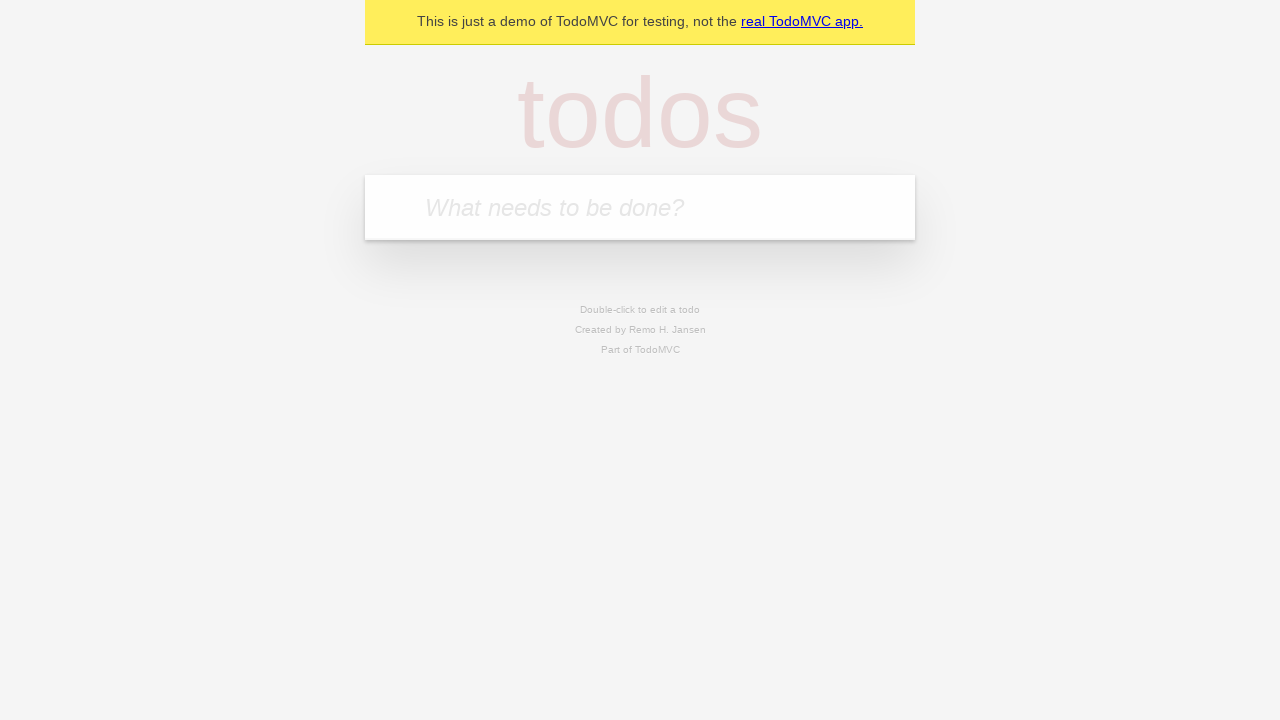

Filled input field with 'Complete homework 3' on internal:attr=[placeholder="What needs to be done?"i]
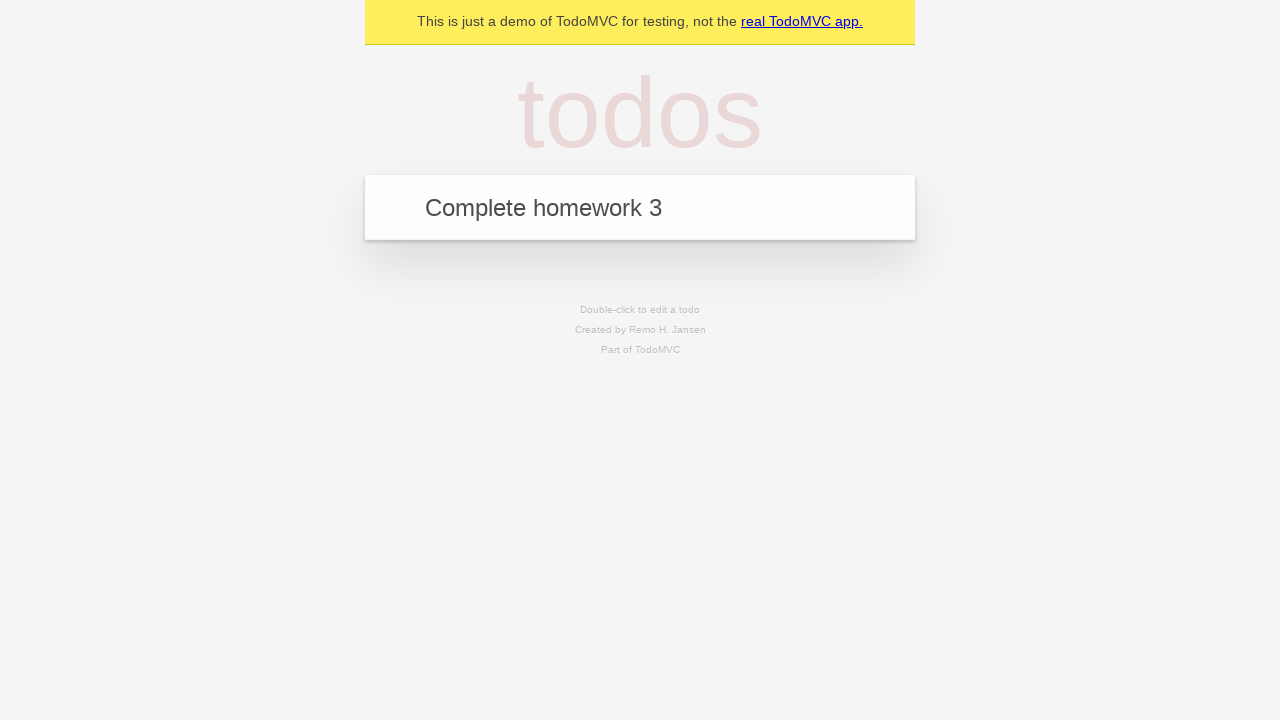

Pressed Enter to add the new todo item on internal:attr=[placeholder="What needs to be done?"i]
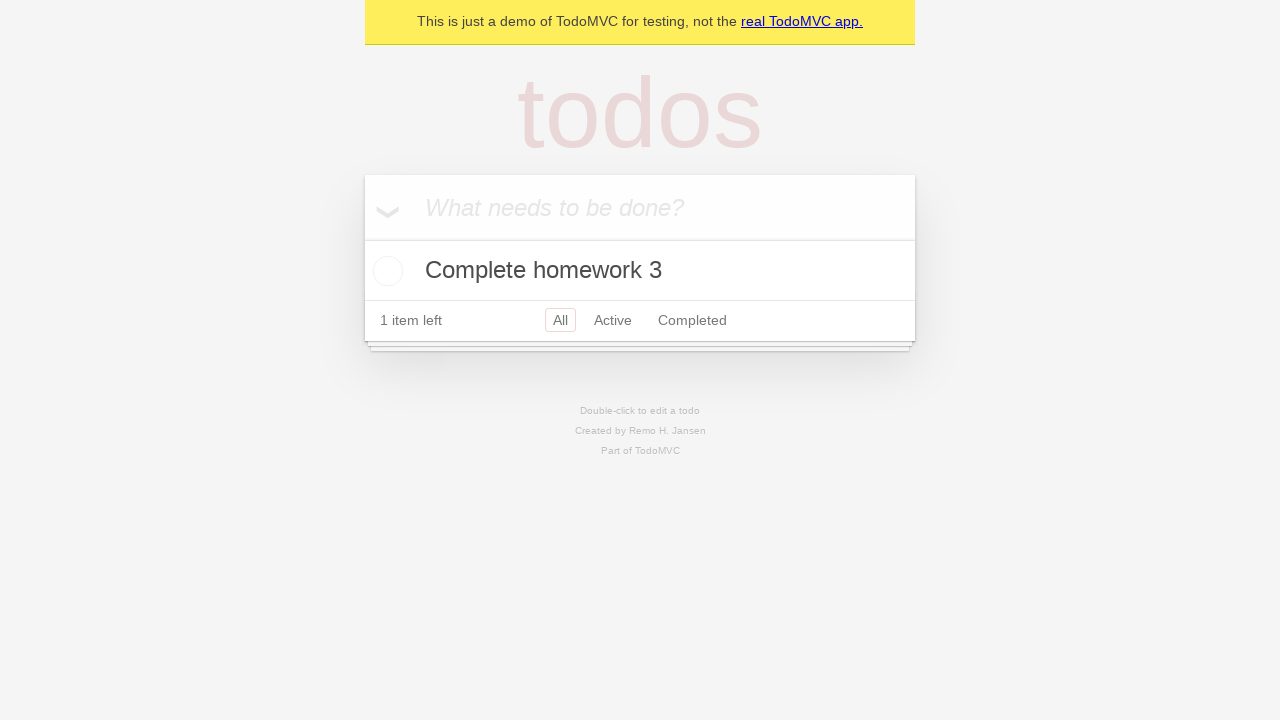

Marked todo as complete by checking the toggle at (385, 271) on internal:label="Toggle Todo"i
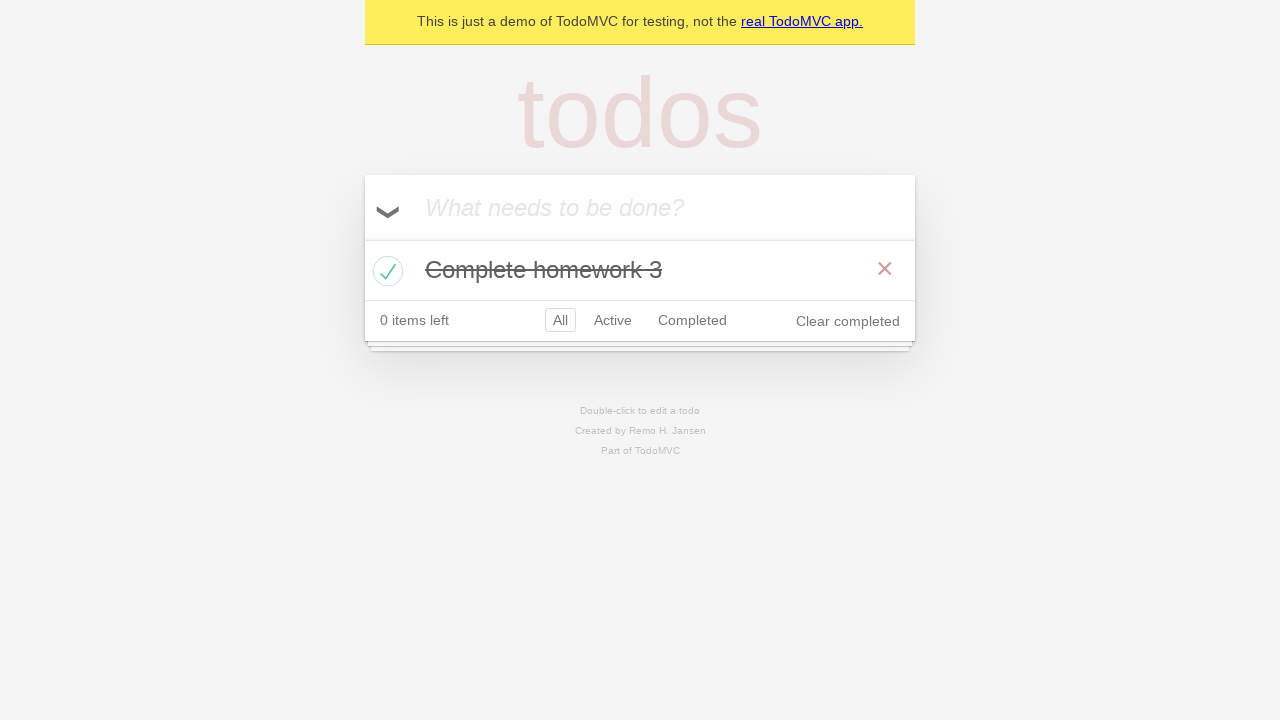

Verified that 0 items are left
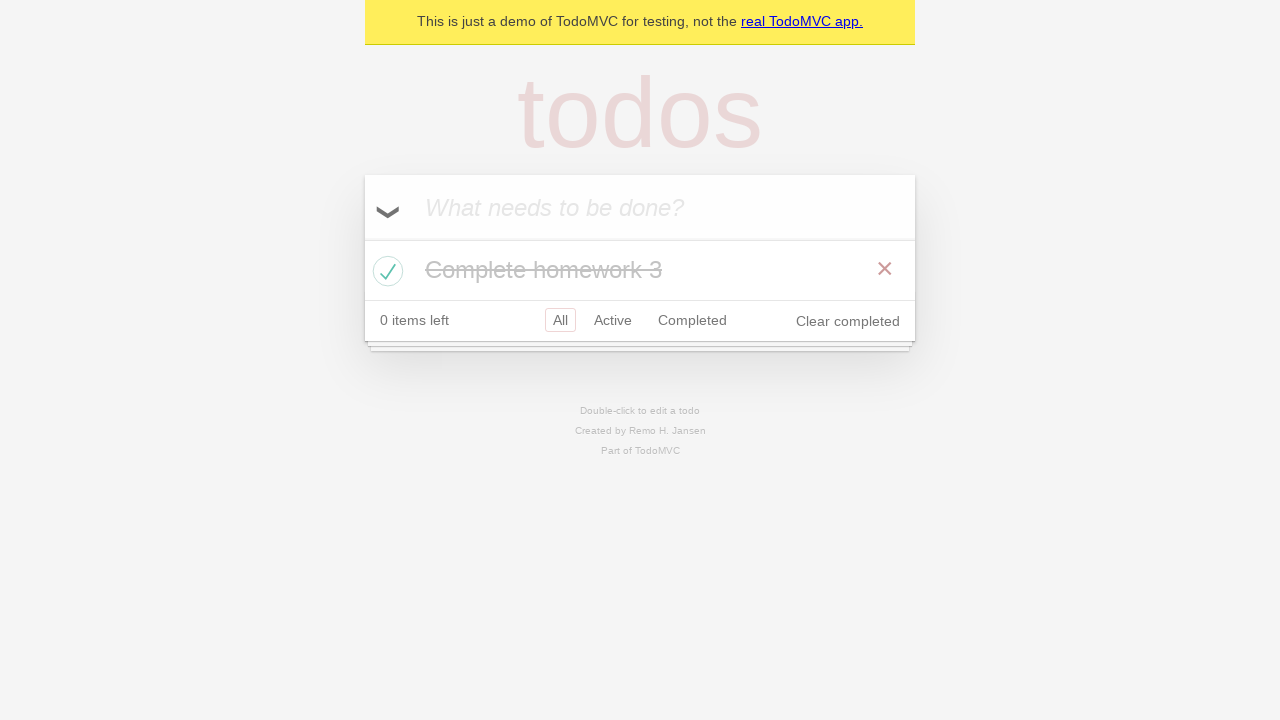

Clicked 'Clear completed' button to remove completed todos at (848, 321) on internal:role=button[name="Clear completed"i]
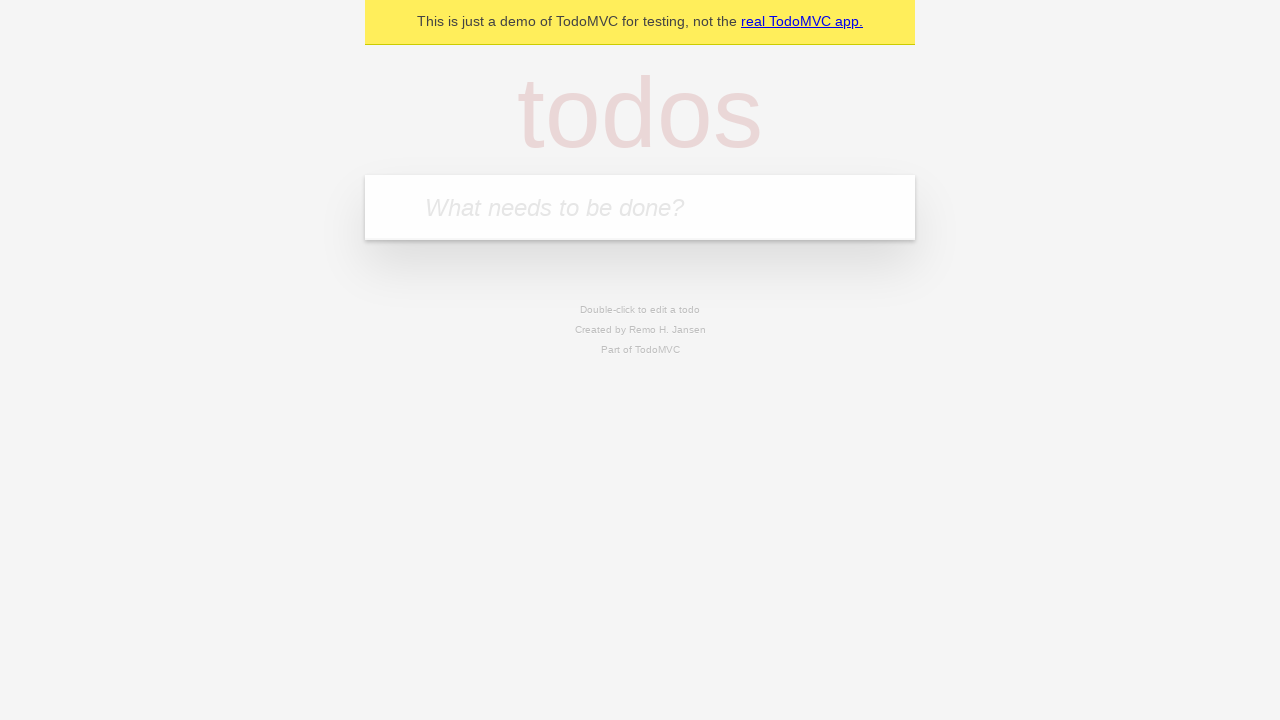

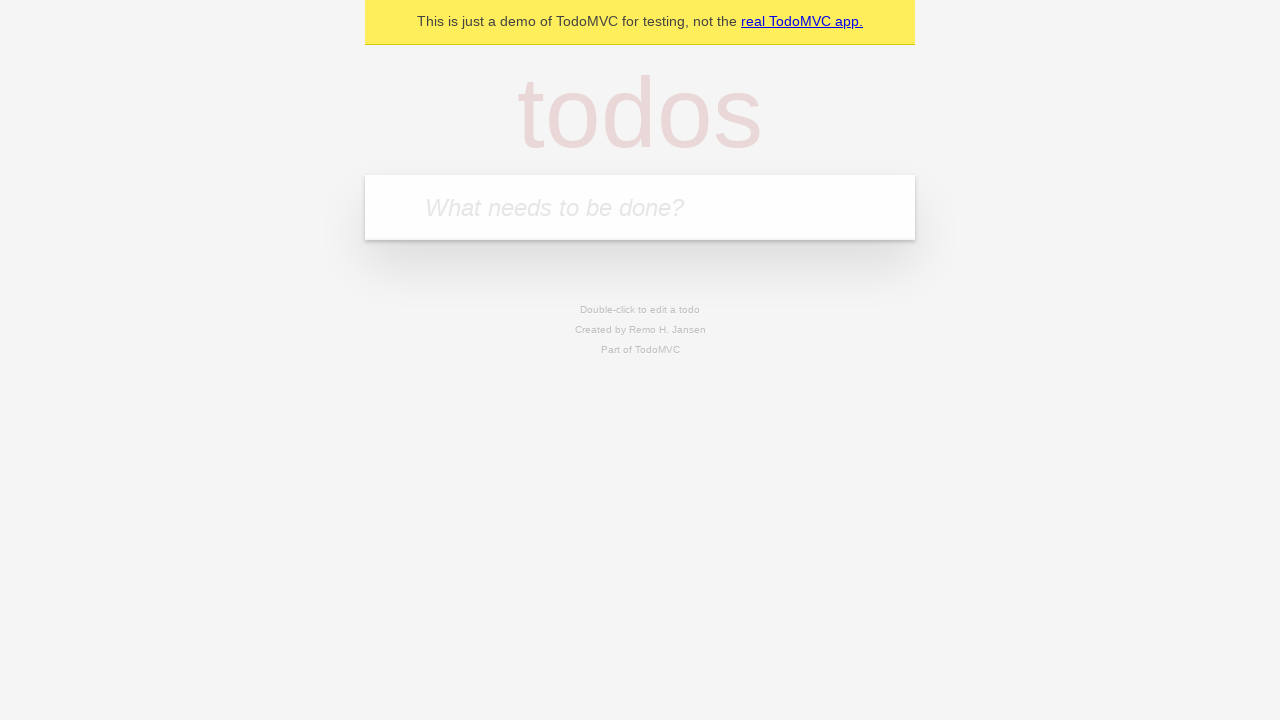